Tests file download functionality by navigating to a downloads page and clicking on a download link

Starting URL: https://www.krninformatix.com/downloads#

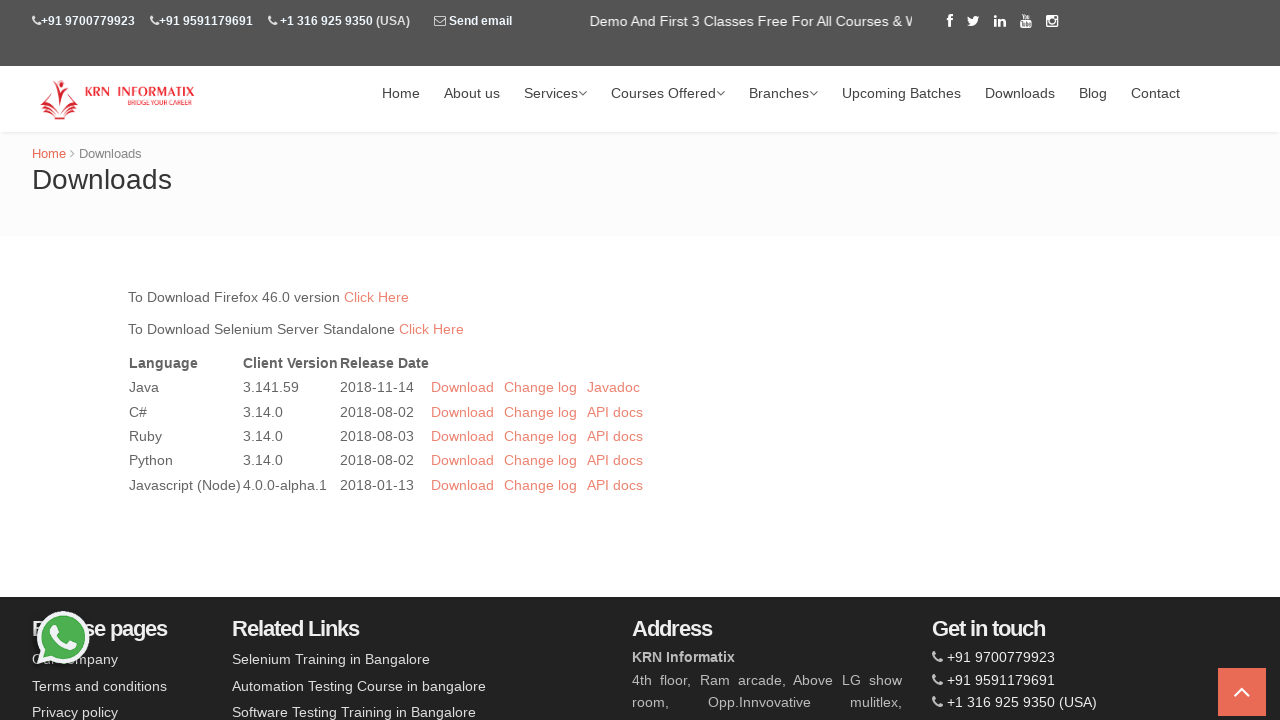

Navigated to downloads page
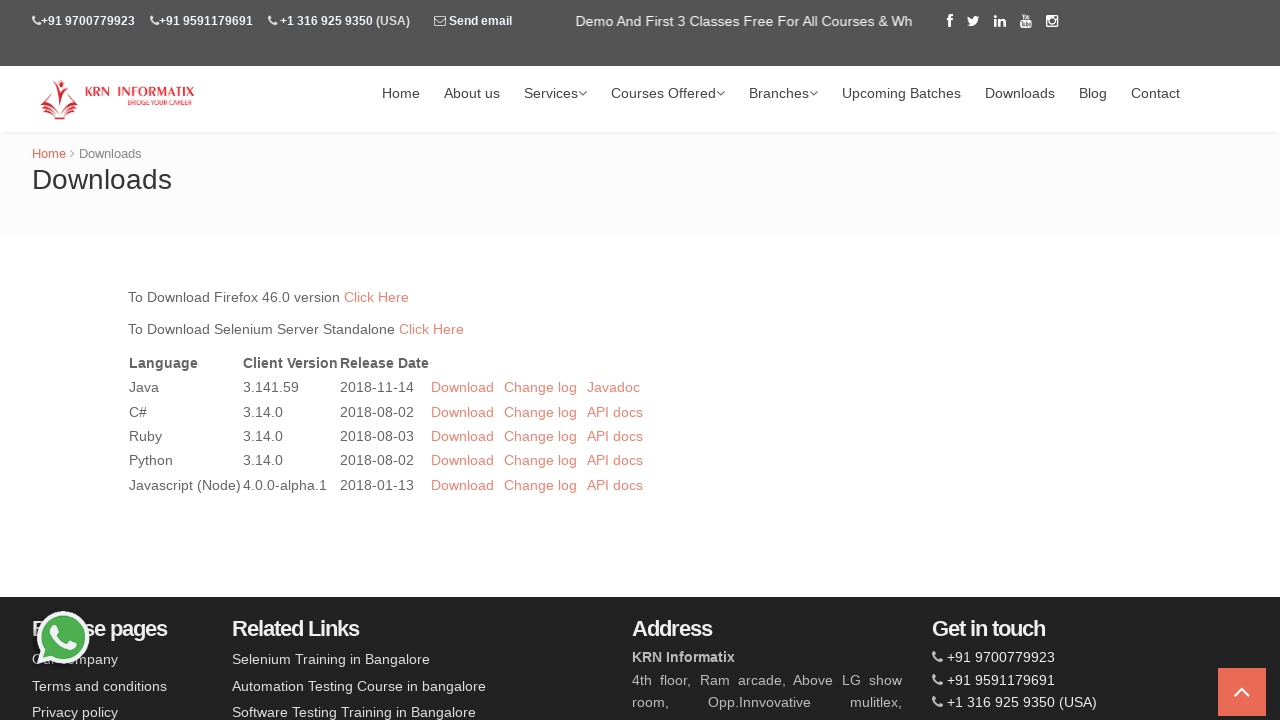

Clicked the second Download link at (462, 412) on (//a[text()='Download'])[2]
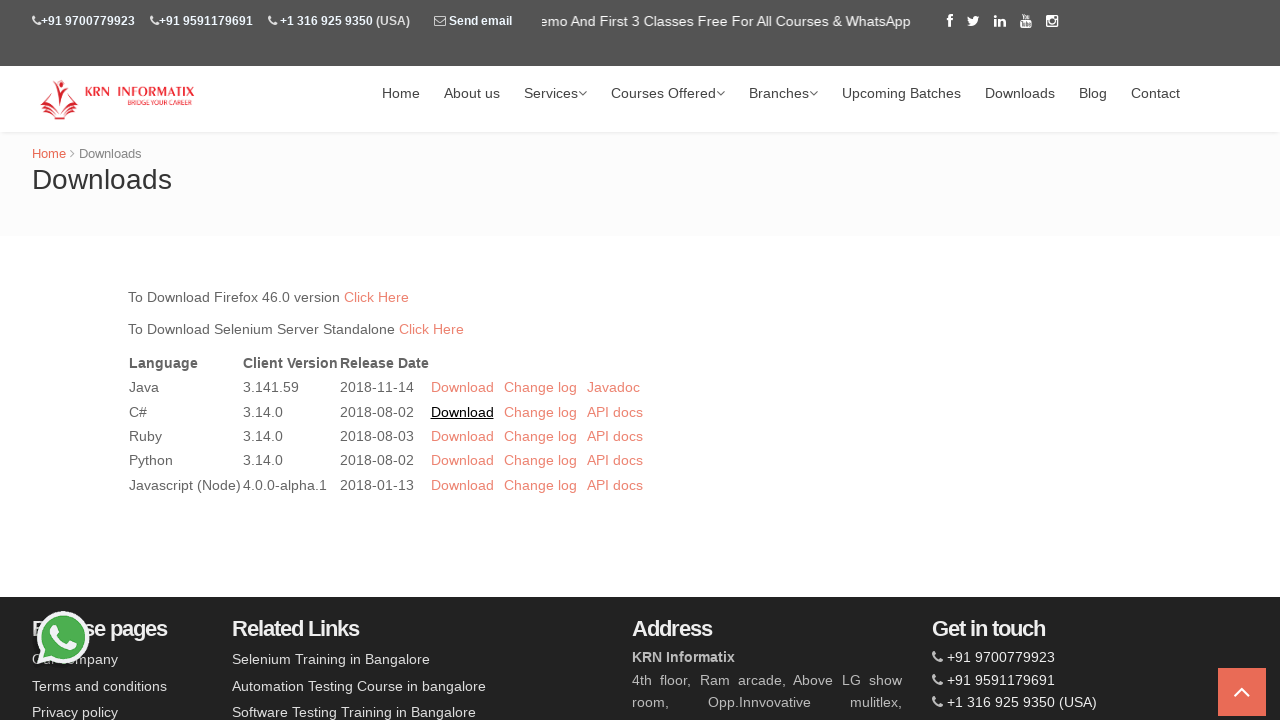

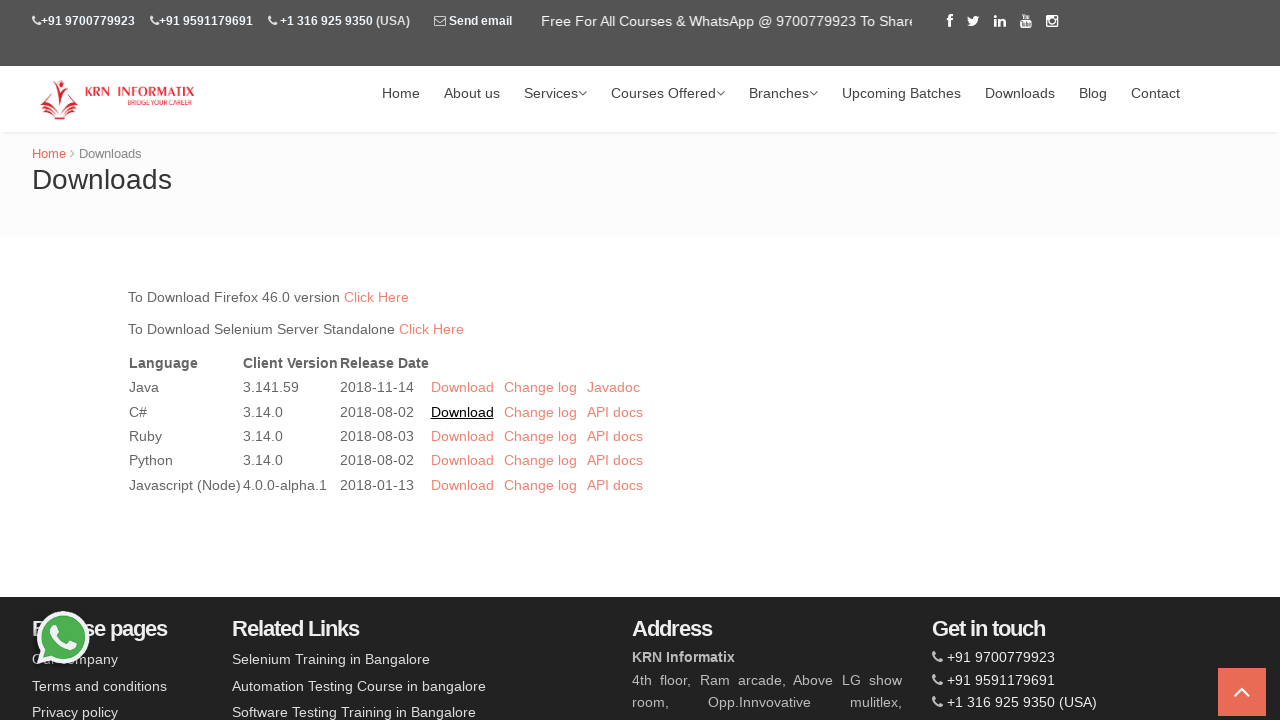